Opens the Lemonade Fashion homepage and verifies that paragraph elements are present on the page

Starting URL: https://lemonadefashion.com/

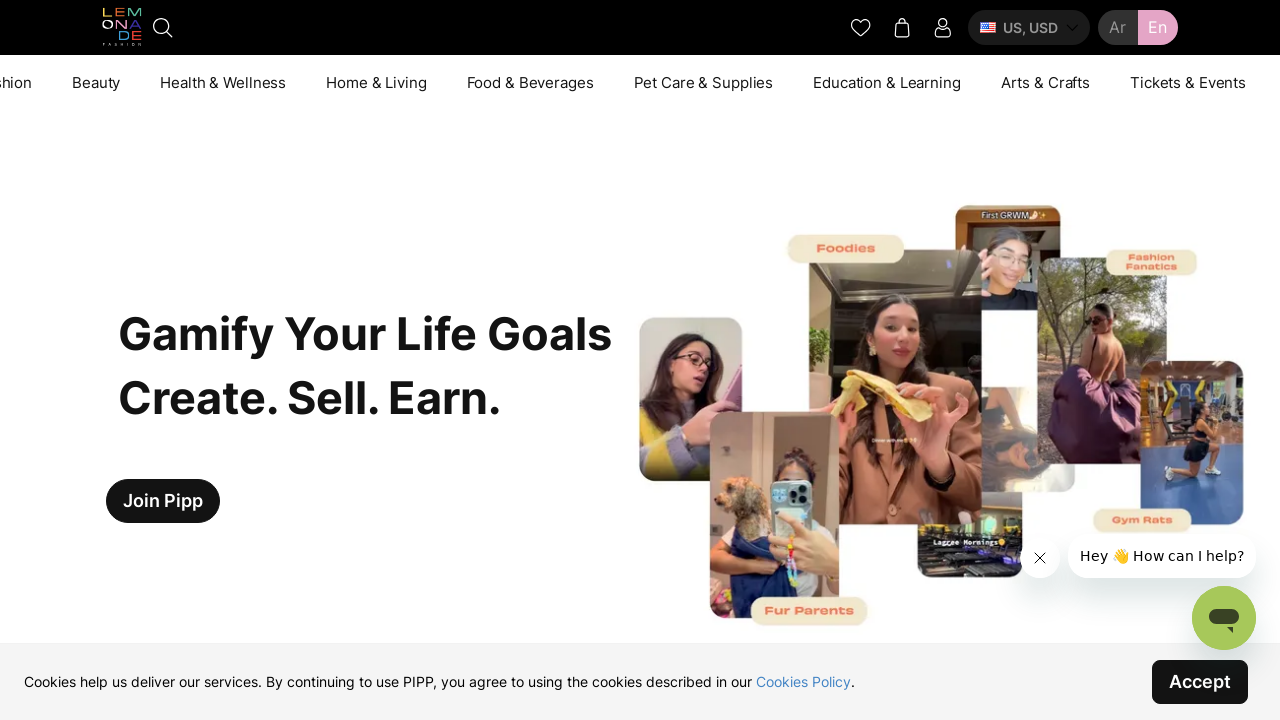

Navigated to Lemonade Fashion homepage
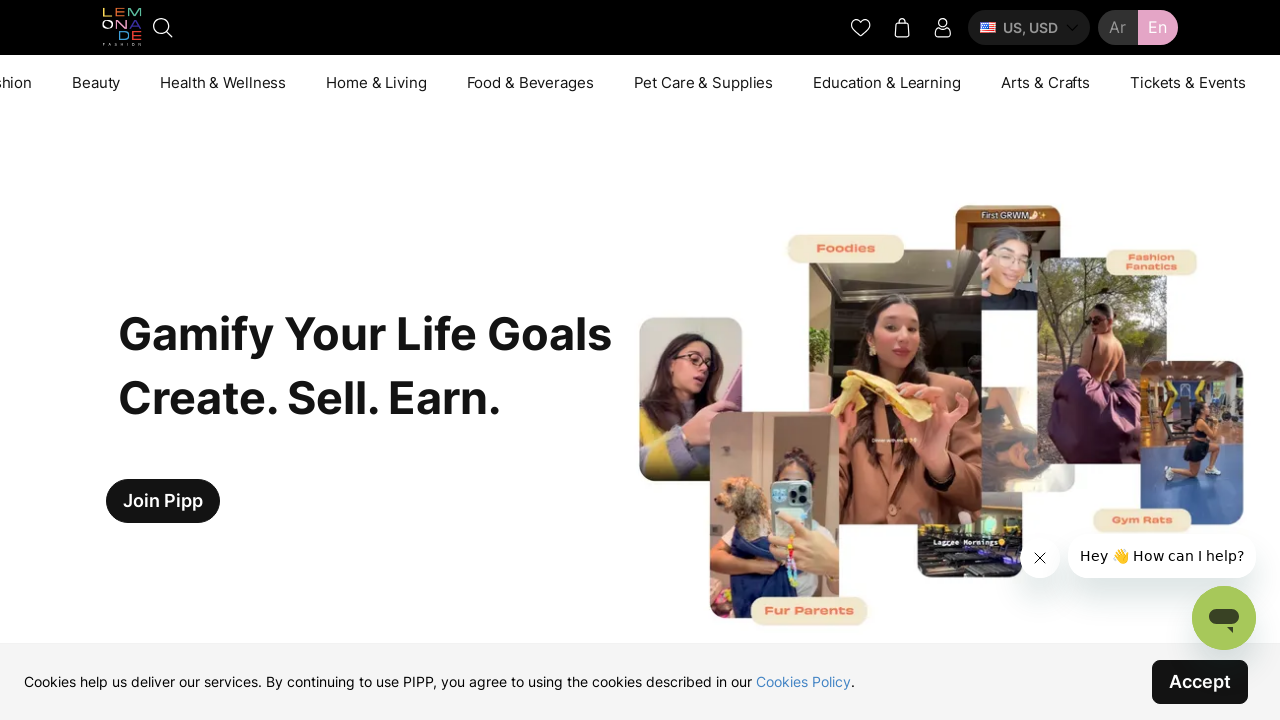

Page DOM content loaded
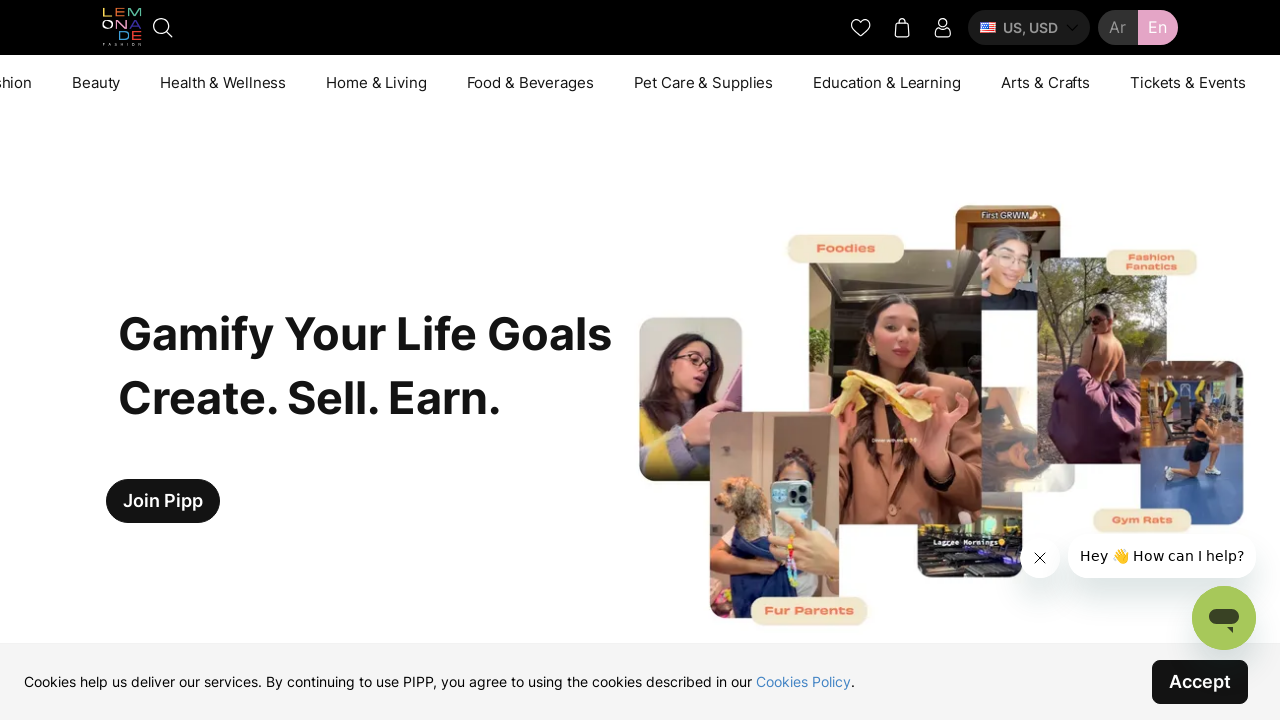

Verified paragraph elements are present on the page
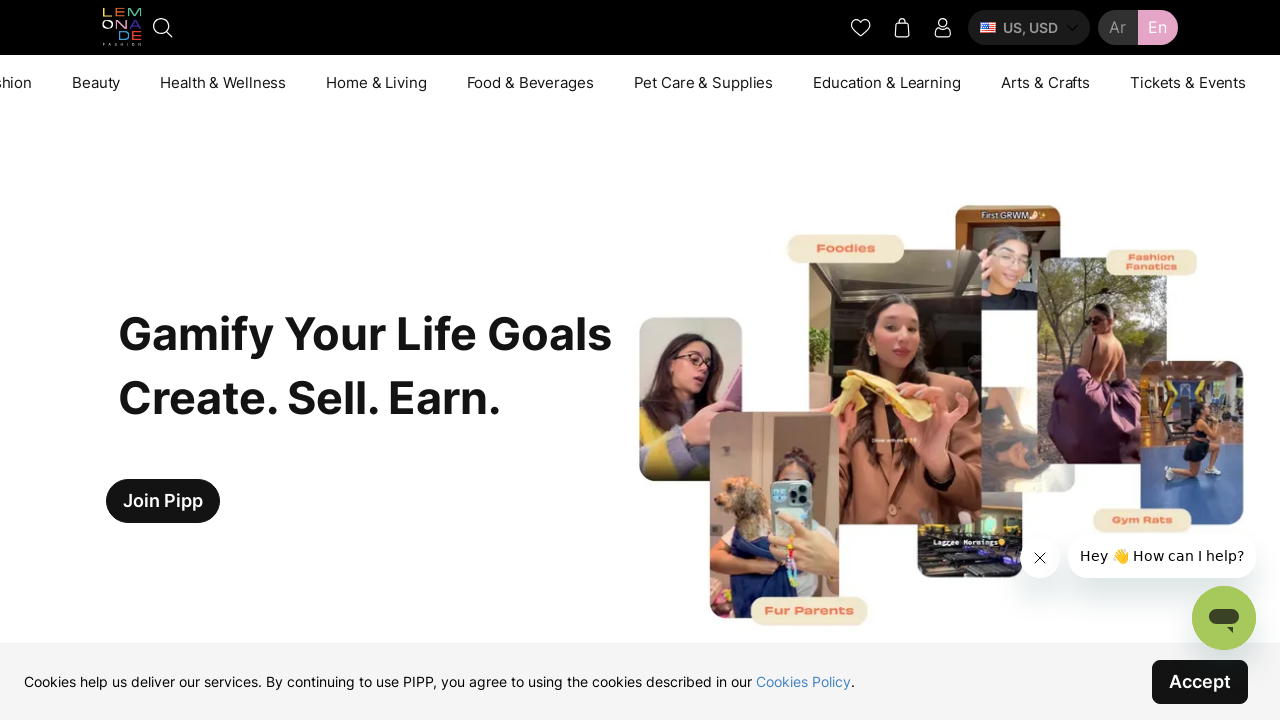

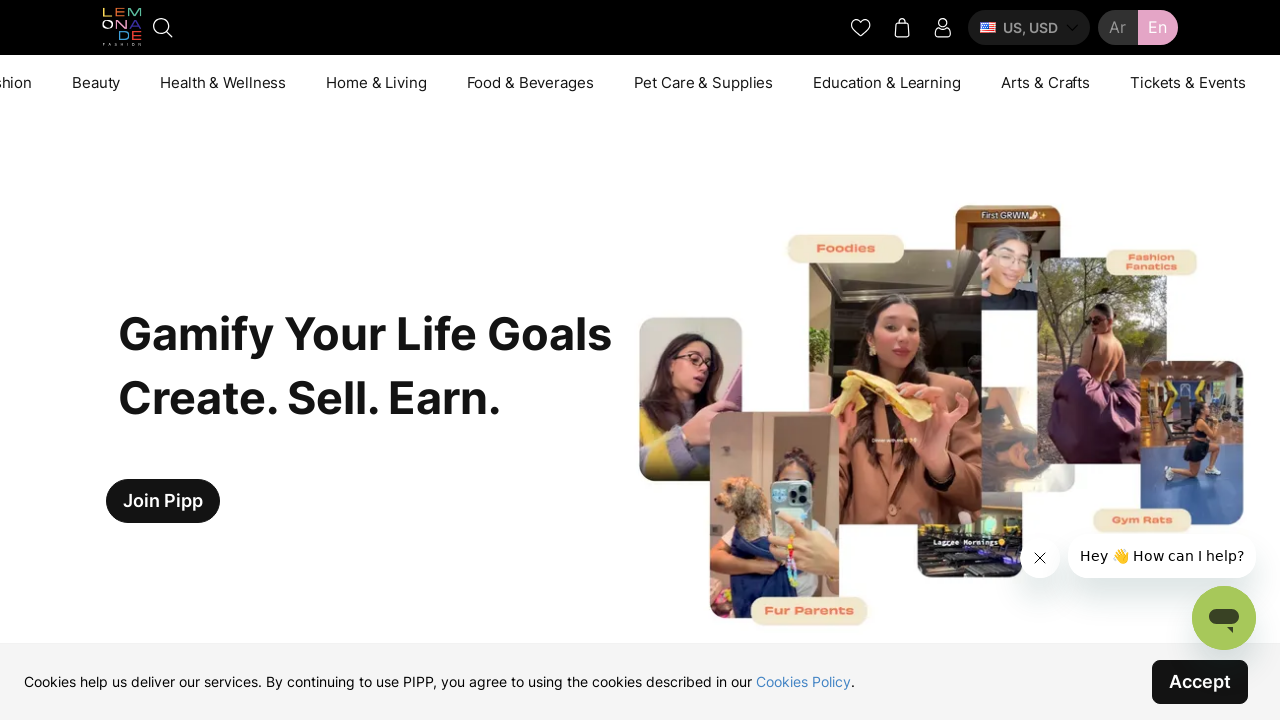